Tests browser navigation methods by navigating to a second URL, then using back and forward navigation buttons

Starting URL: https://sdet.live

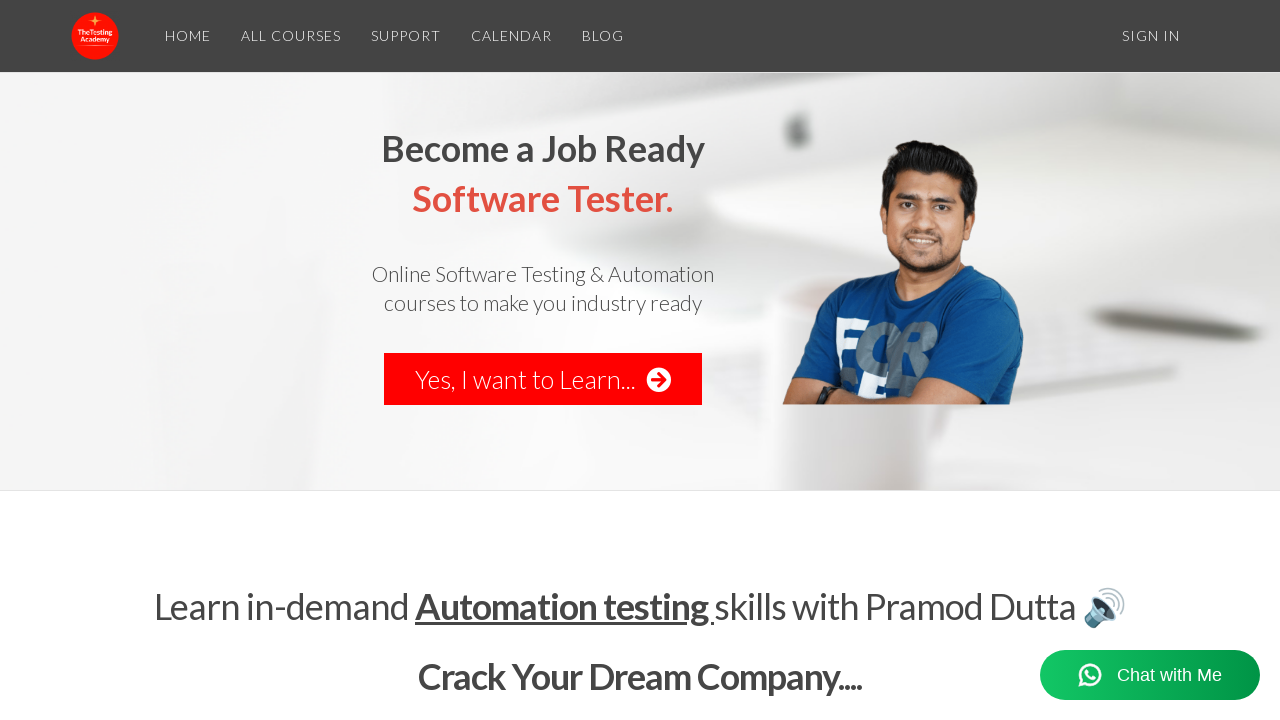

Navigated to https://thetestingacademy.com
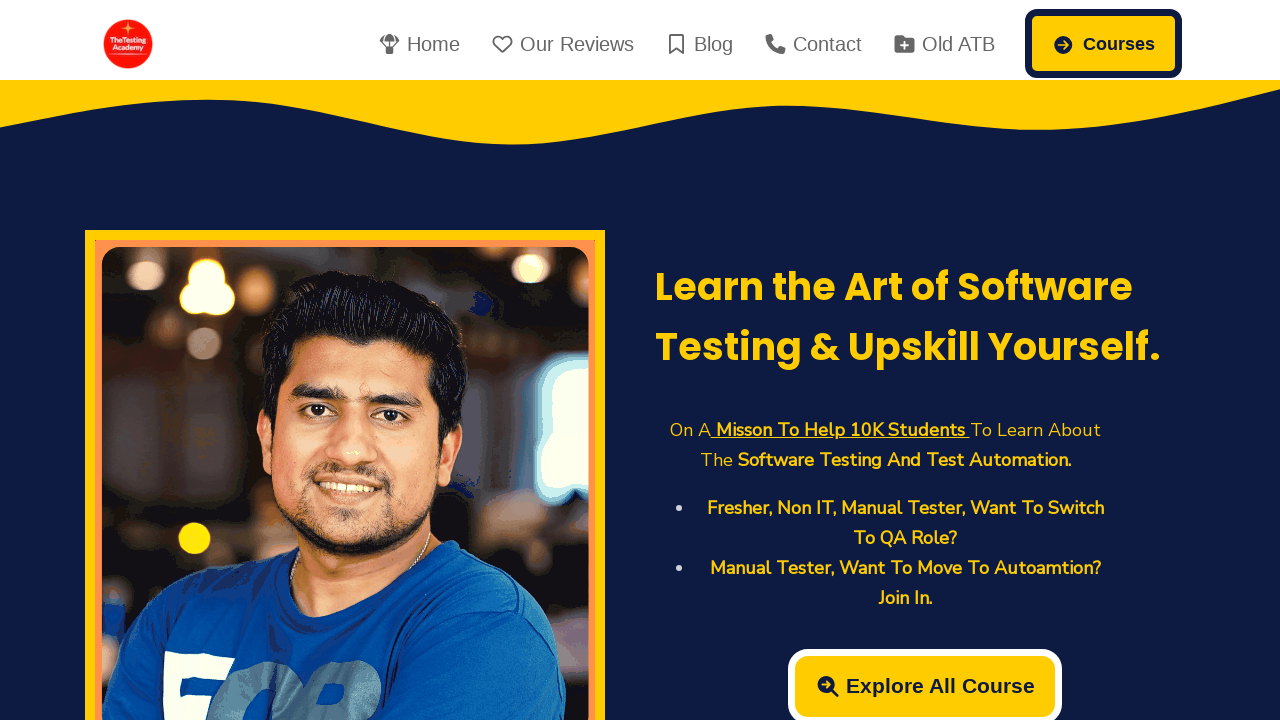

Navigated back to previous page (https://sdet.live)
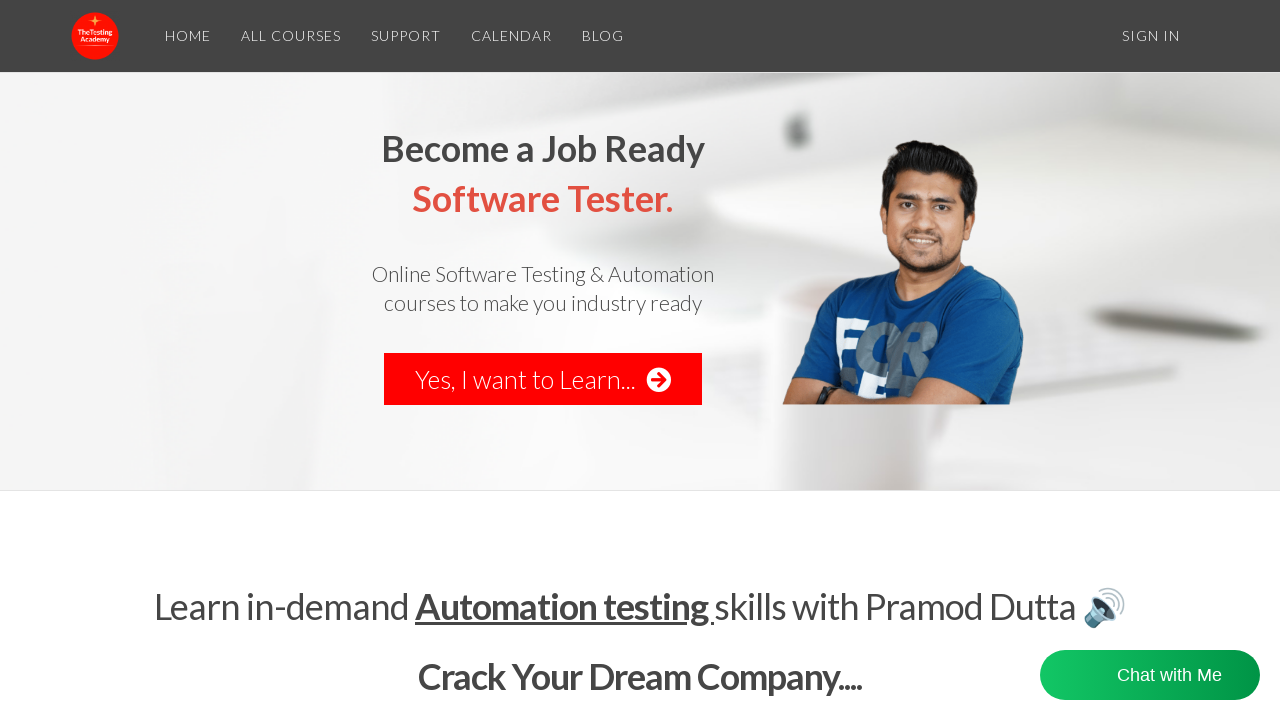

Navigated forward to https://thetestingacademy.com
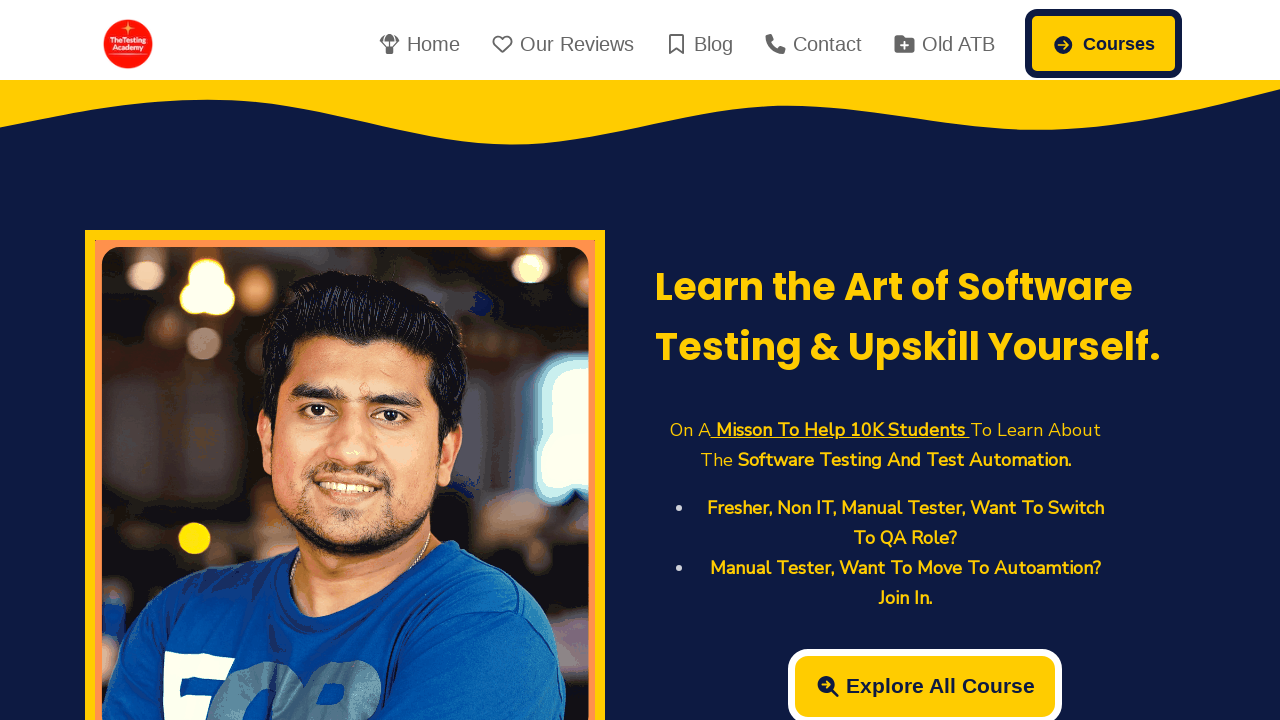

Retrieved page title: TheTestingAcademy | Learn Software Testing and Automation Testing
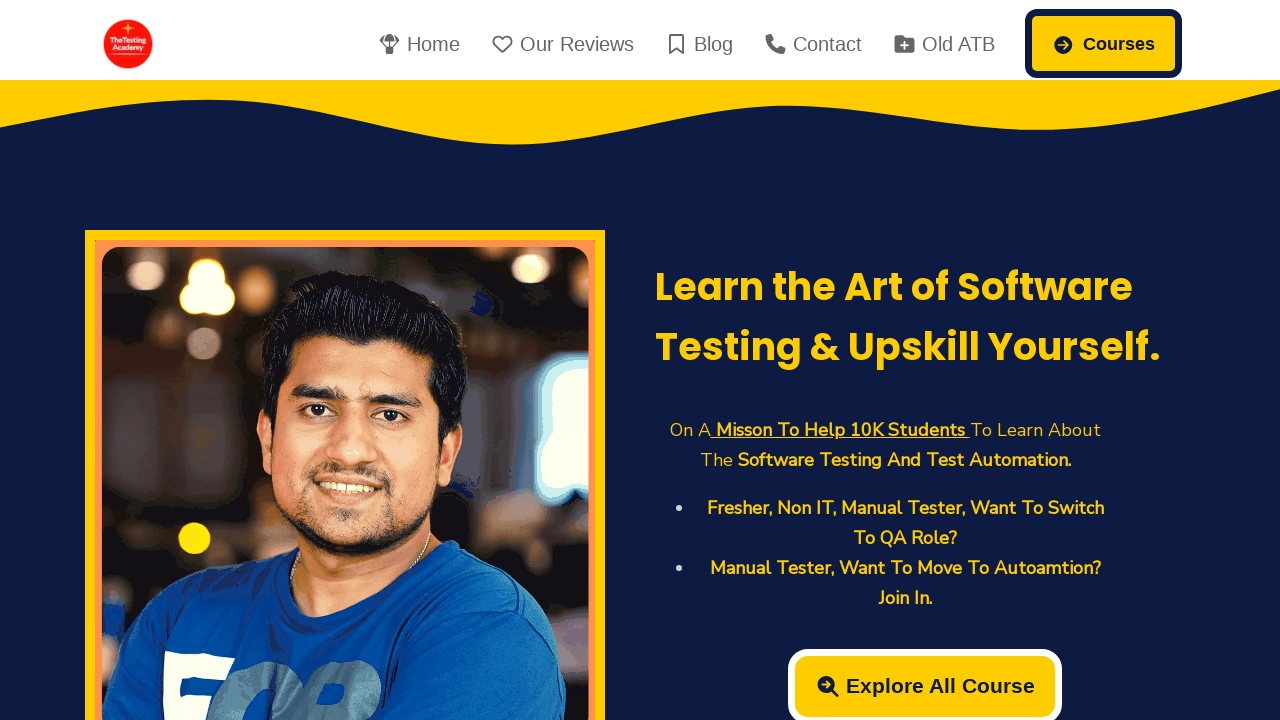

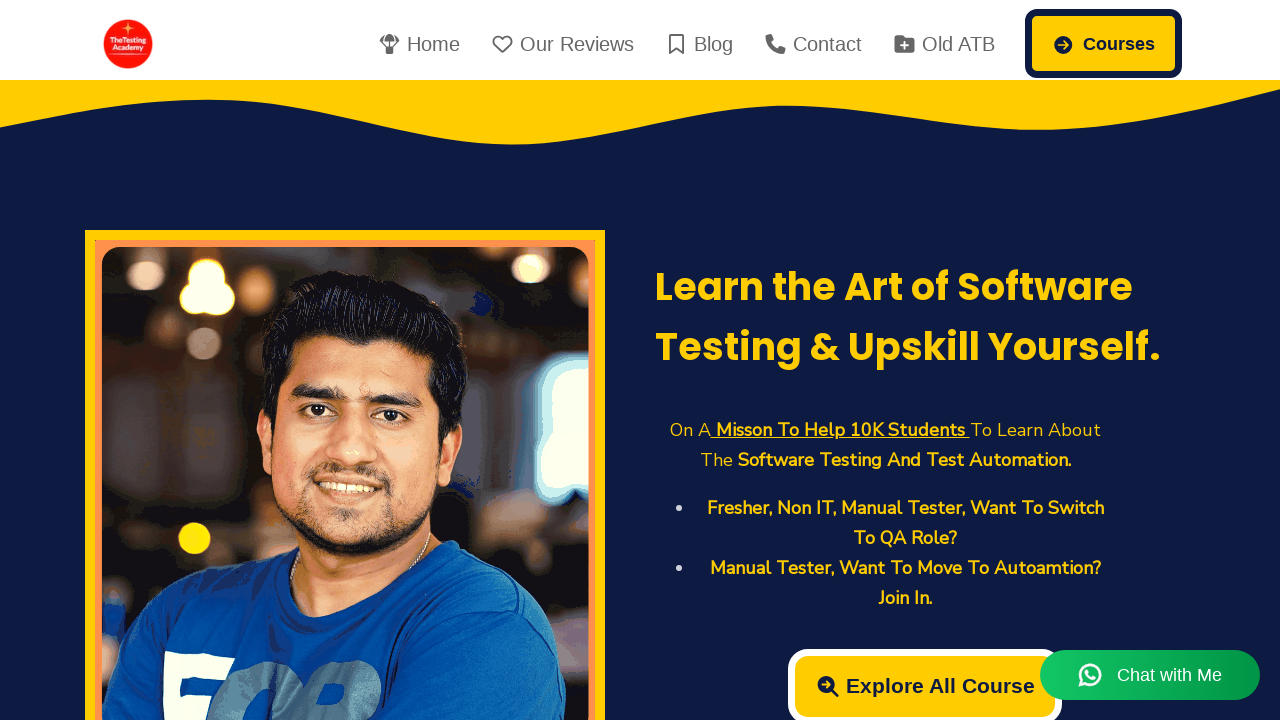